Tests checkbox selection, dropdown selection, text input, and alert handling by selecting a checkbox option, using its label text to select from dropdown and fill a text field, then verifying the alert contains the text

Starting URL: https://rahulshettyacademy.com/AutomationPractice/

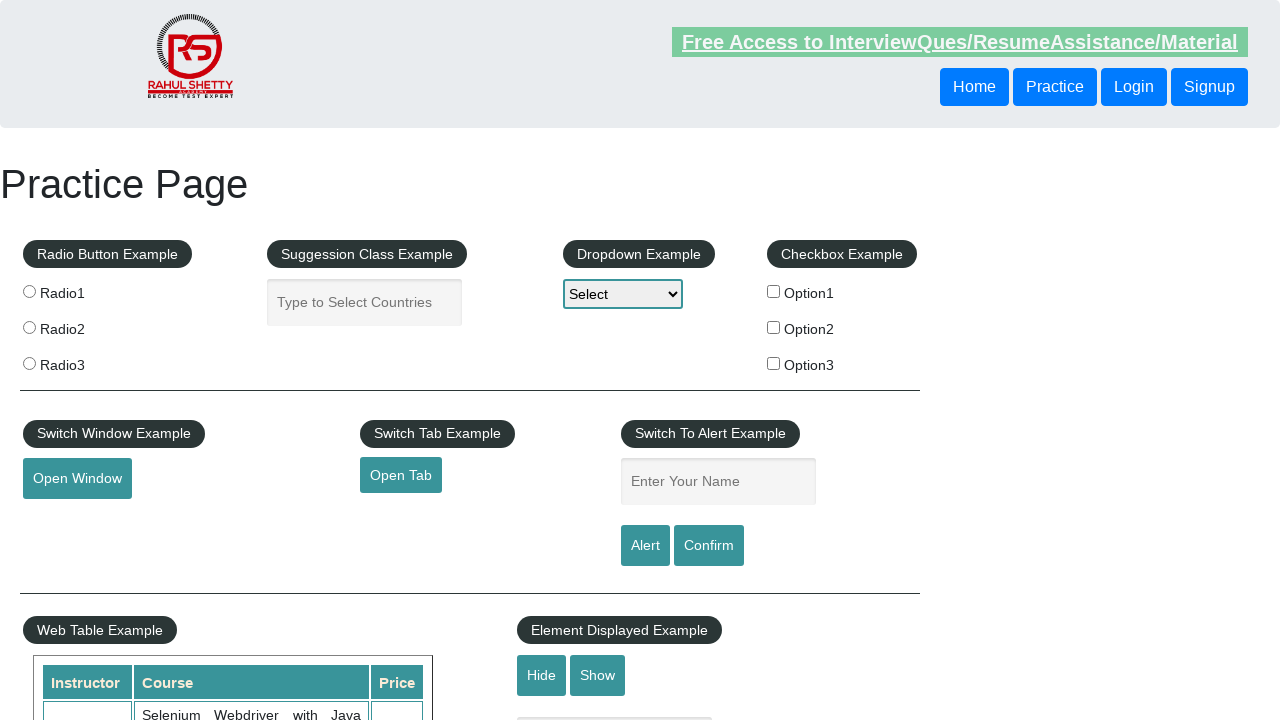

Clicked checkbox option 3 at (774, 363) on #checkBoxOption3
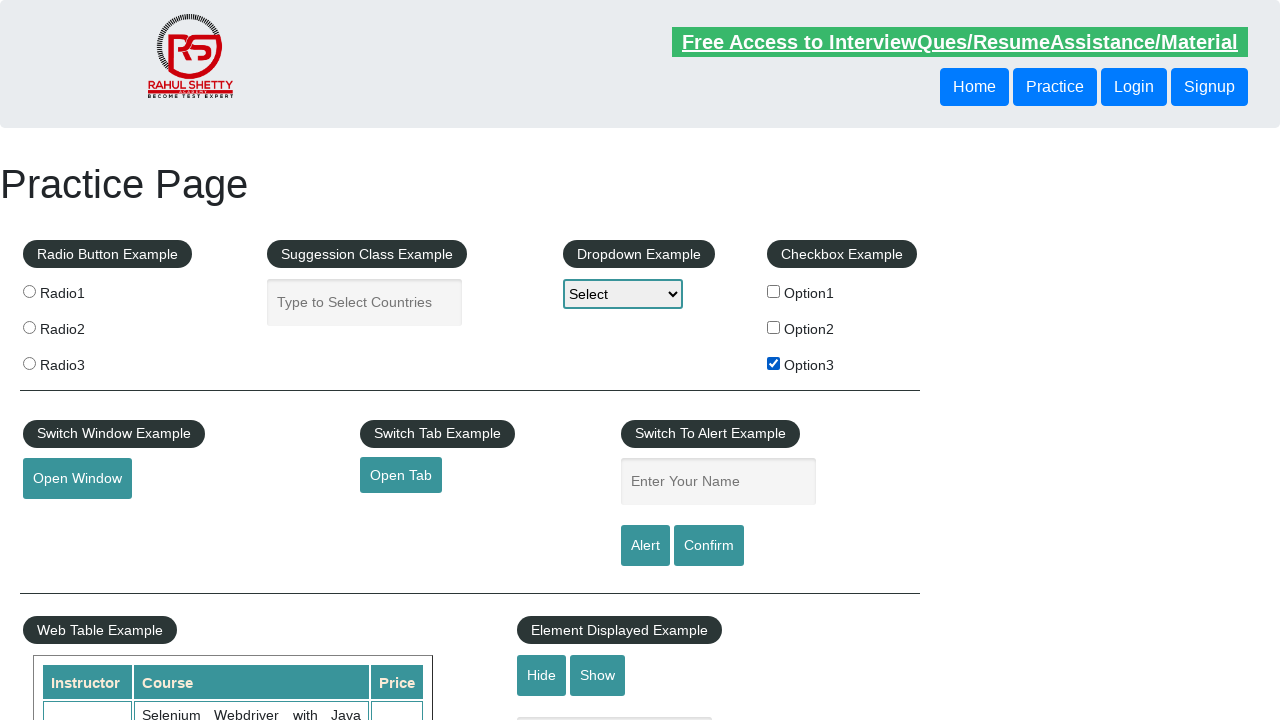

Retrieved checkbox label text: 'Honda'
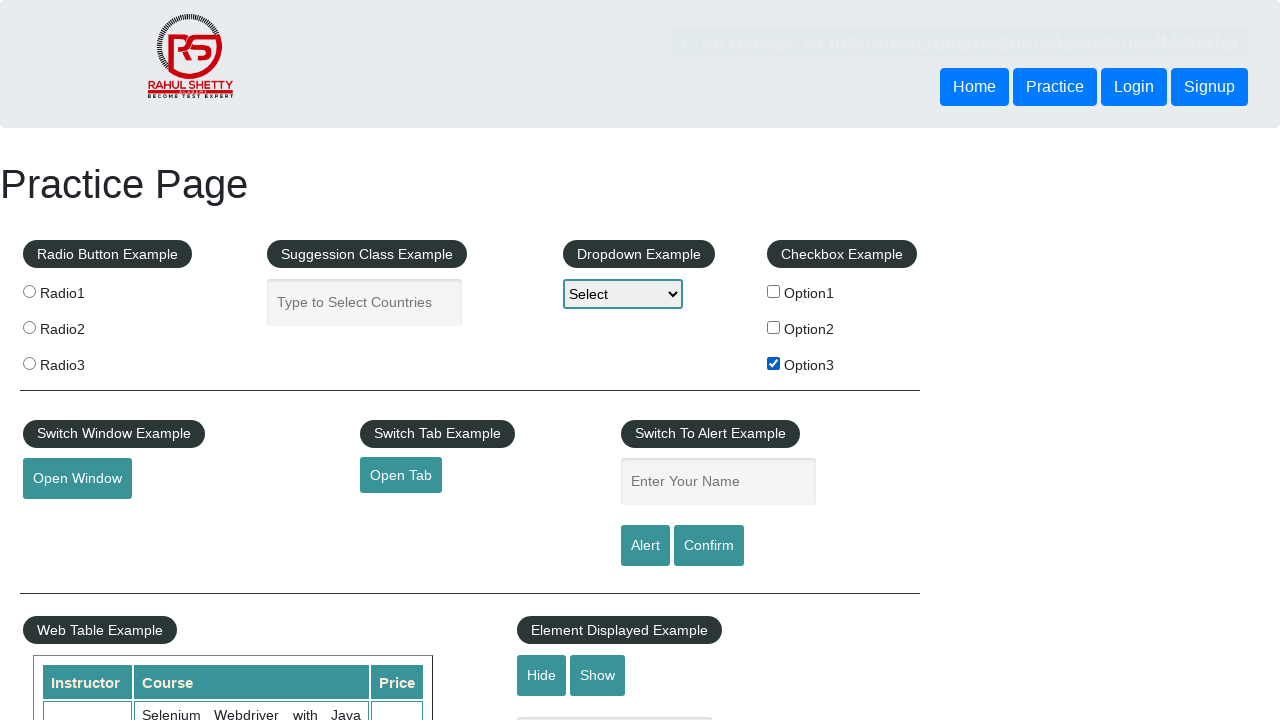

Selected dropdown option using checkbox text on #dropdown-class-example
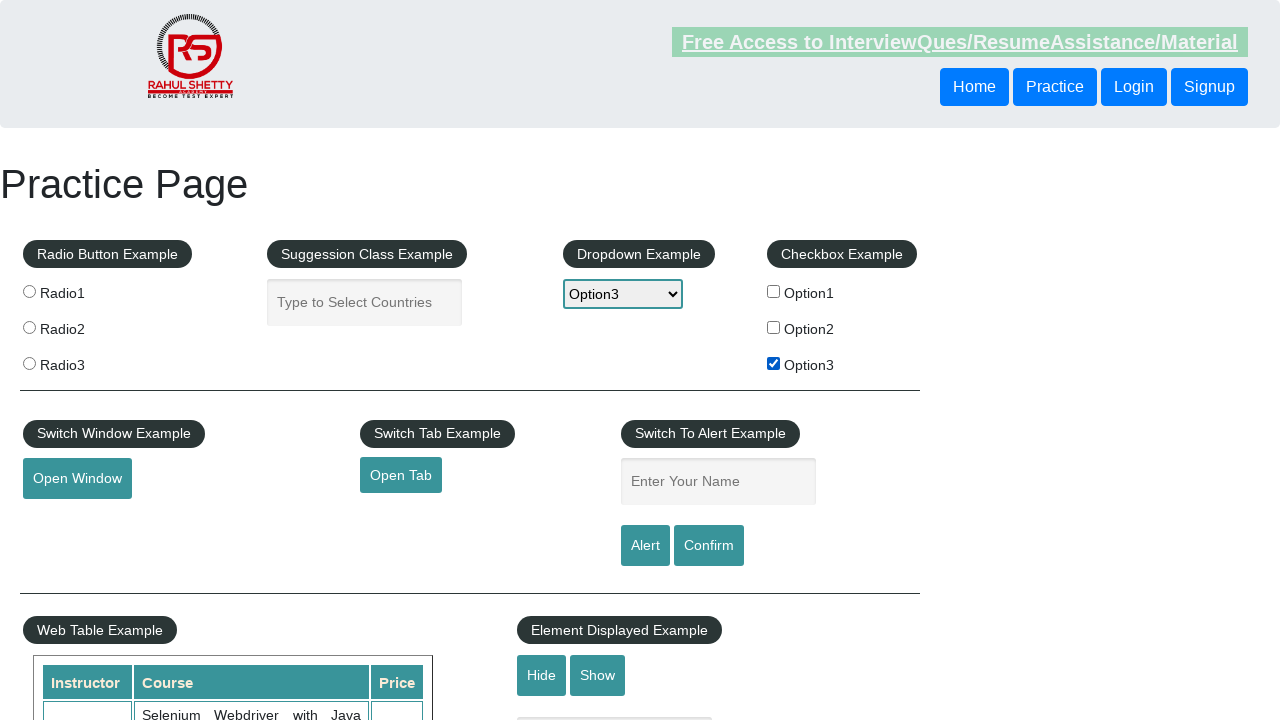

Filled name field with checkbox text on #name
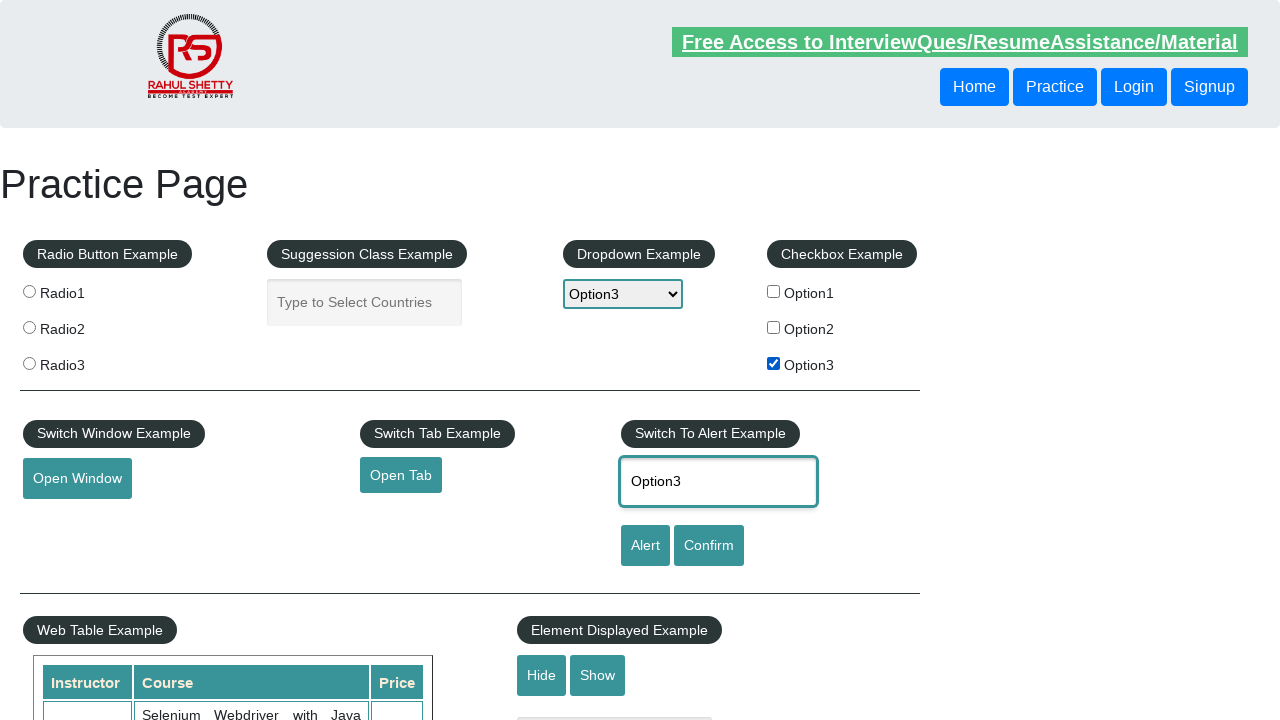

Set up alert dialog handler
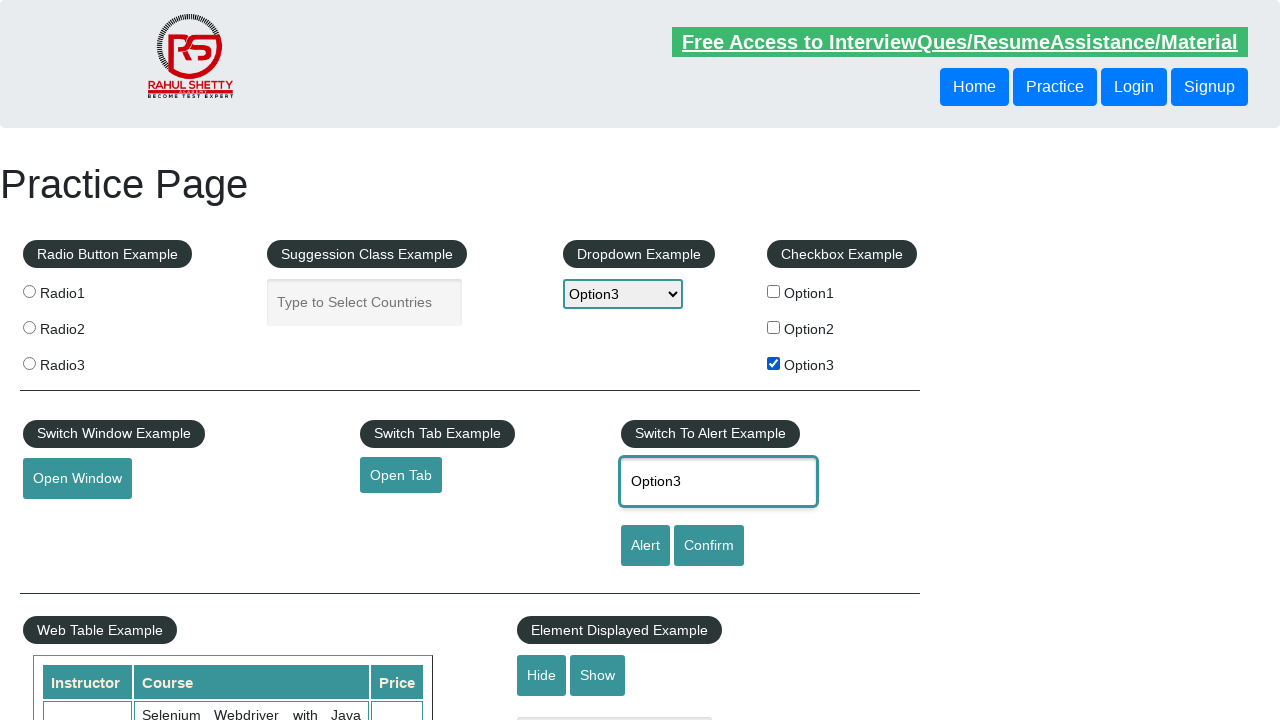

Clicked alert button and accepted alert dialog at (645, 546) on #alertbtn
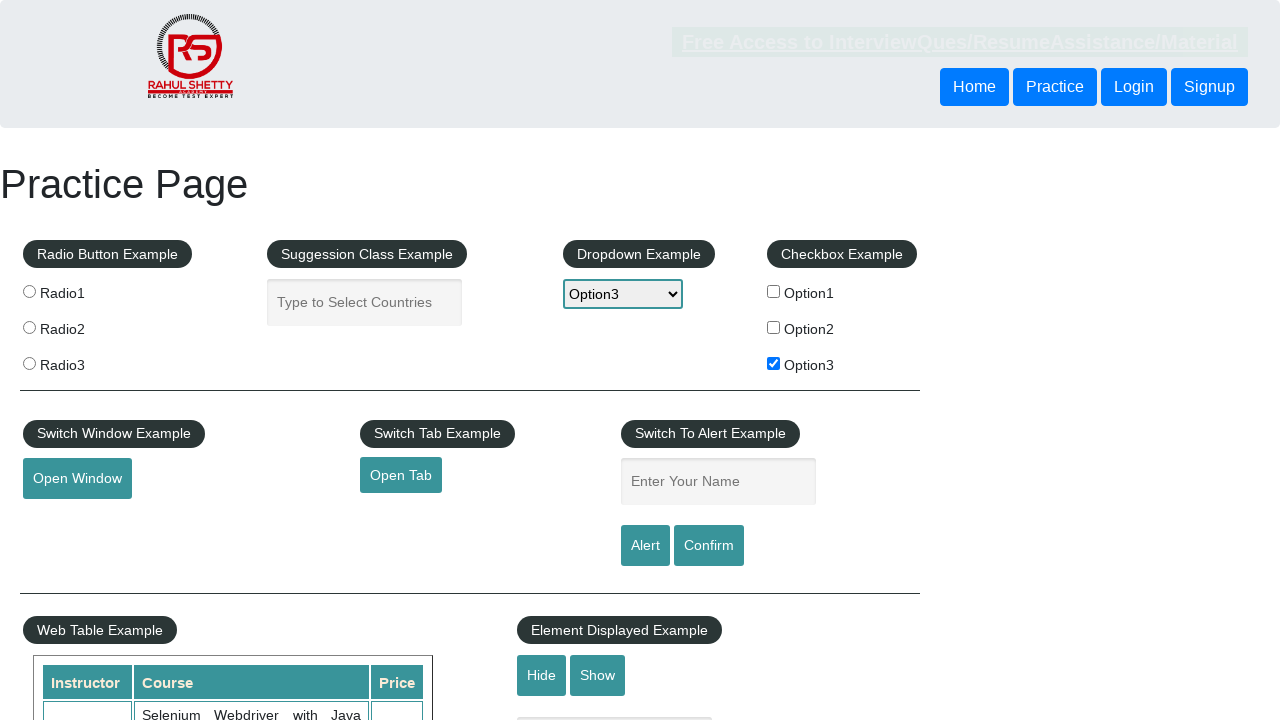

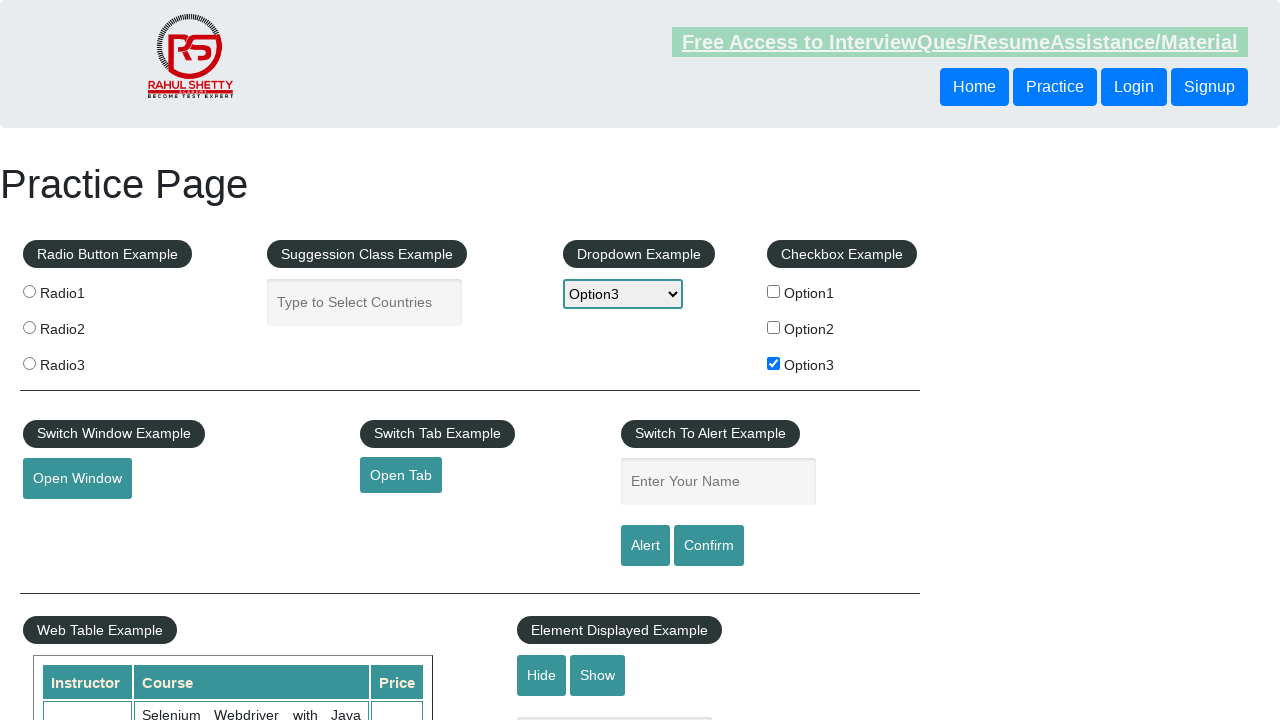